Tests that edits are cancelled when pressing Escape key

Starting URL: https://demo.playwright.dev/todomvc

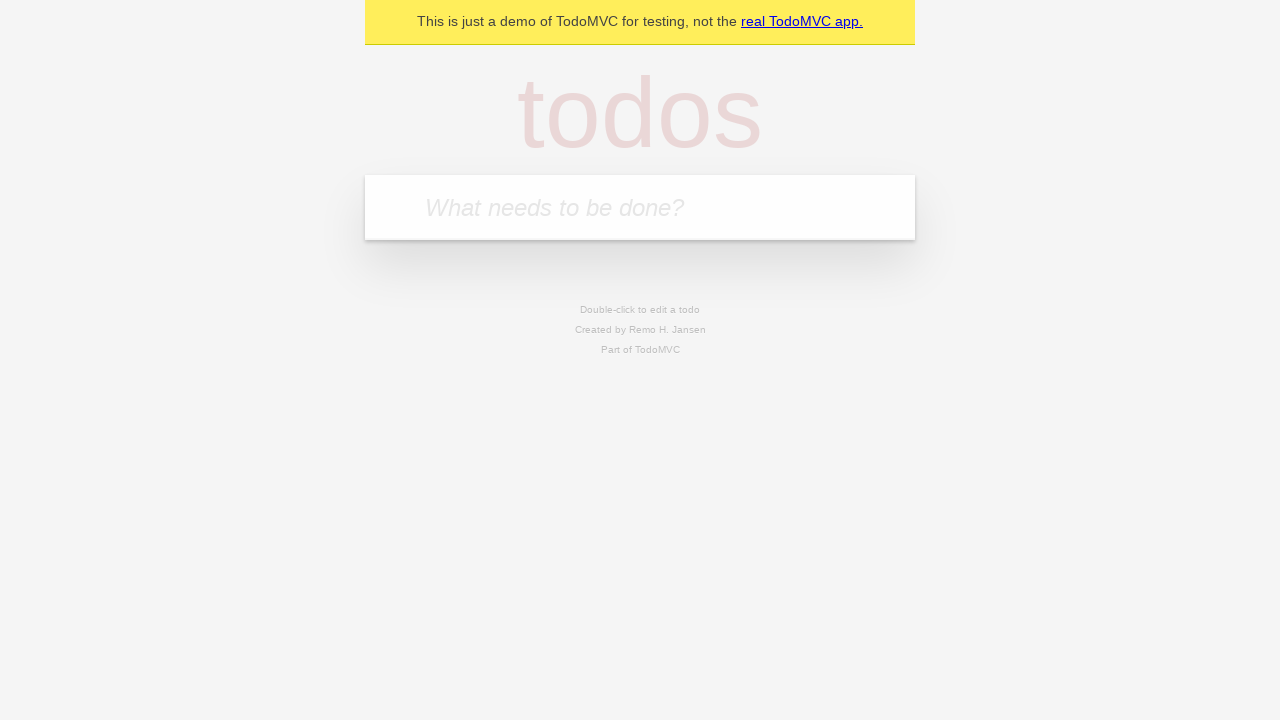

Filled input field with first todo 'buy some cheese' on internal:attr=[placeholder="What needs to be done?"i]
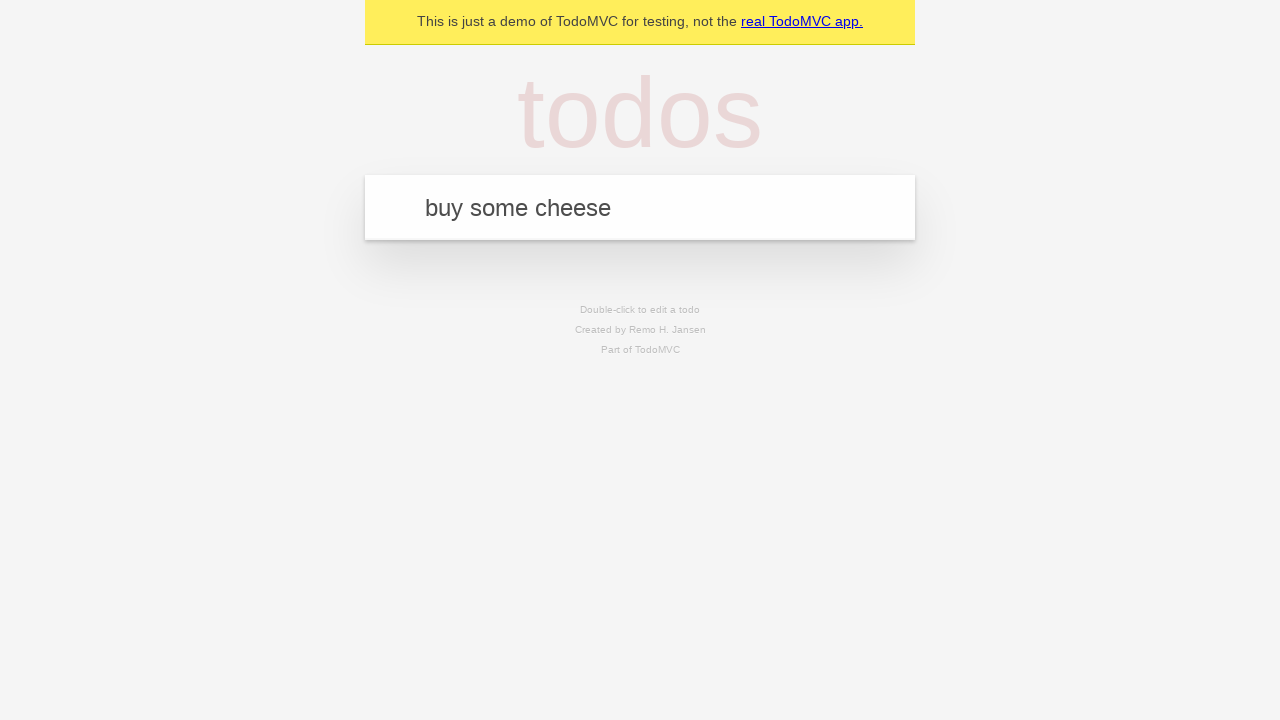

Pressed Enter to create first todo on internal:attr=[placeholder="What needs to be done?"i]
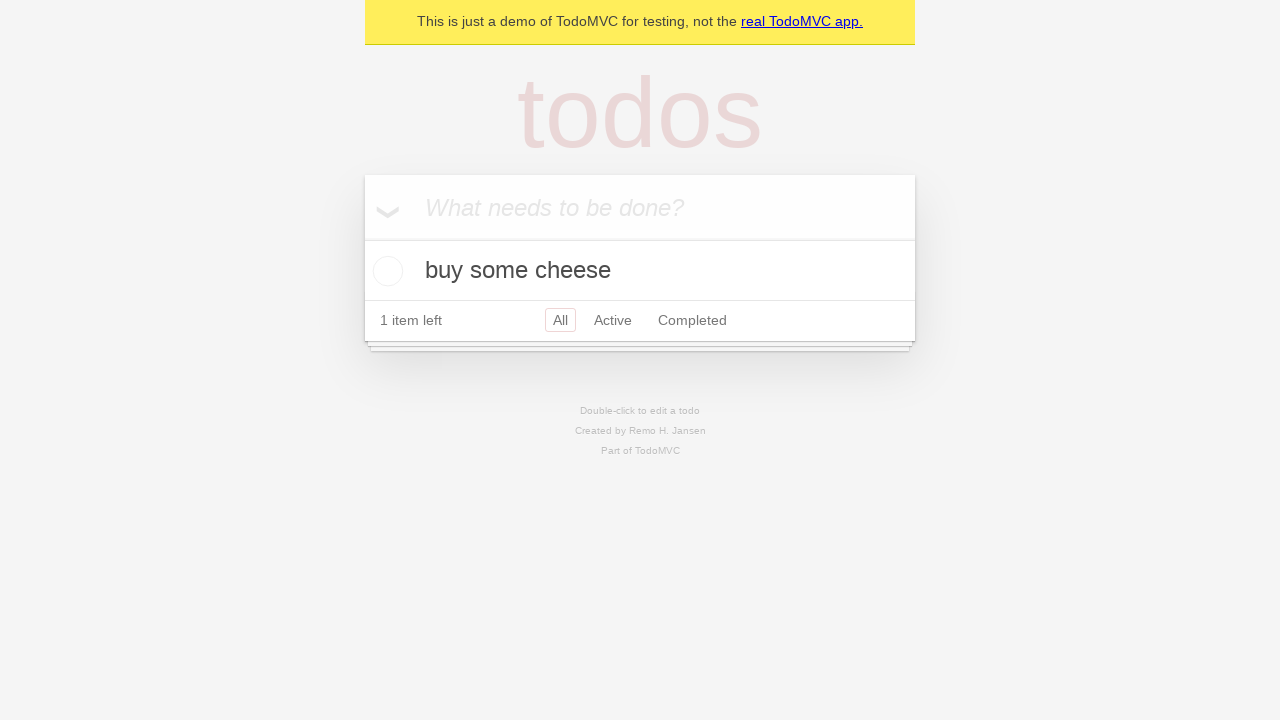

Filled input field with second todo 'feed the cat' on internal:attr=[placeholder="What needs to be done?"i]
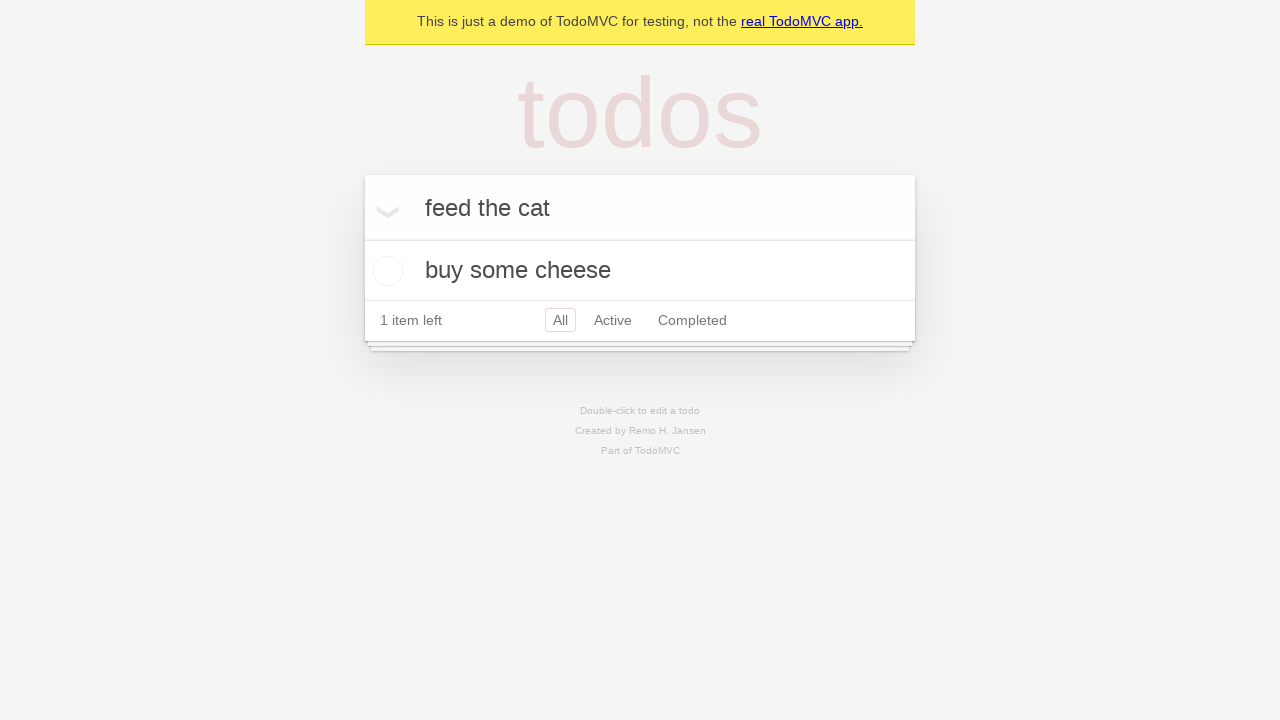

Pressed Enter to create second todo on internal:attr=[placeholder="What needs to be done?"i]
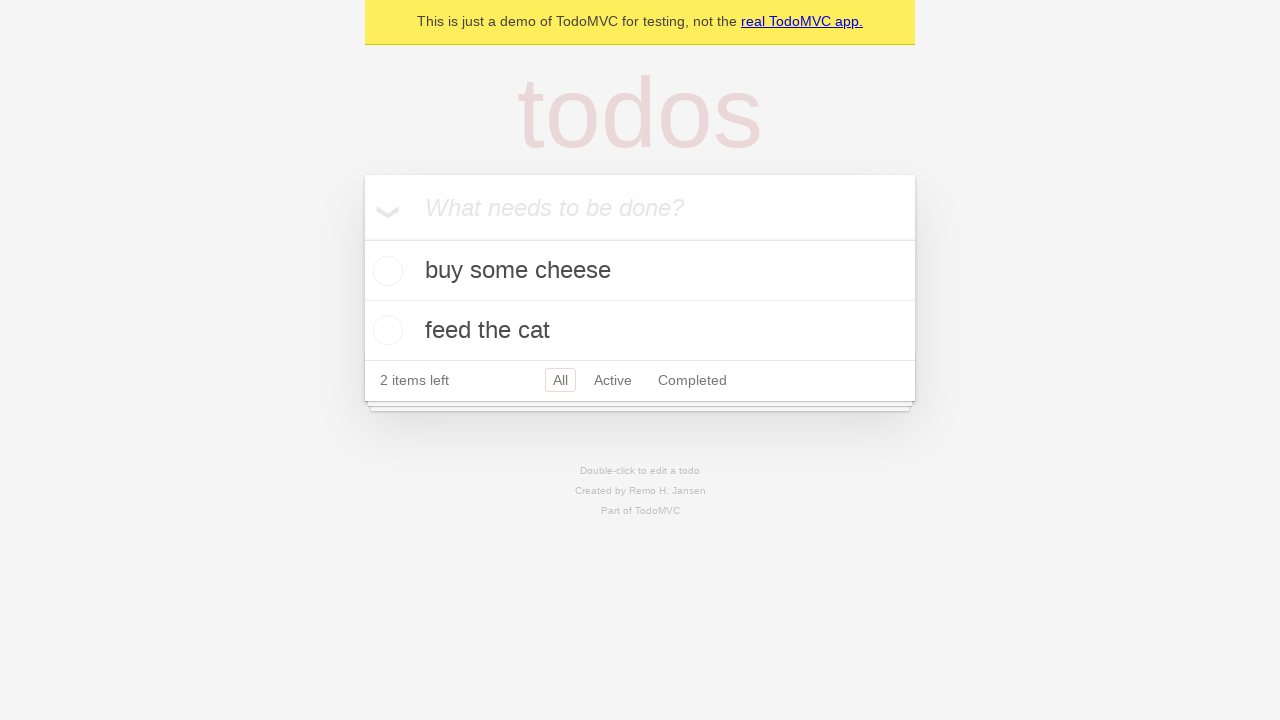

Filled input field with third todo 'book a doctors appointment' on internal:attr=[placeholder="What needs to be done?"i]
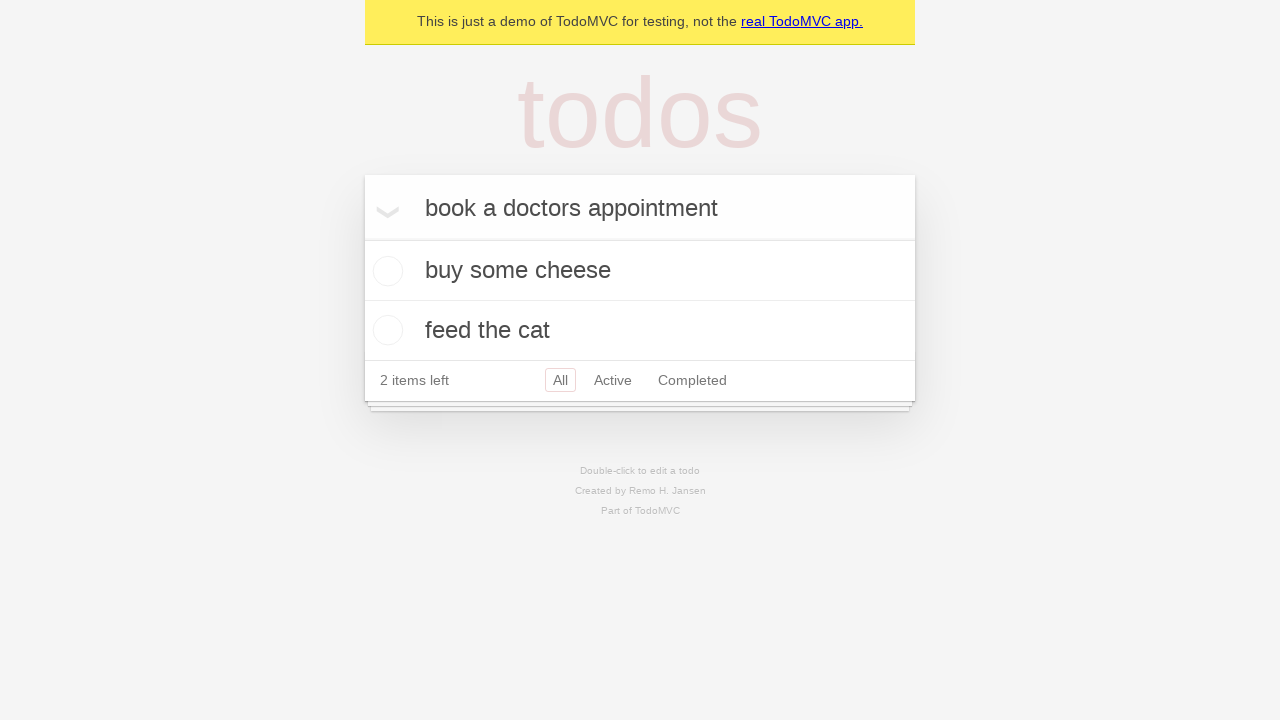

Pressed Enter to create third todo on internal:attr=[placeholder="What needs to be done?"i]
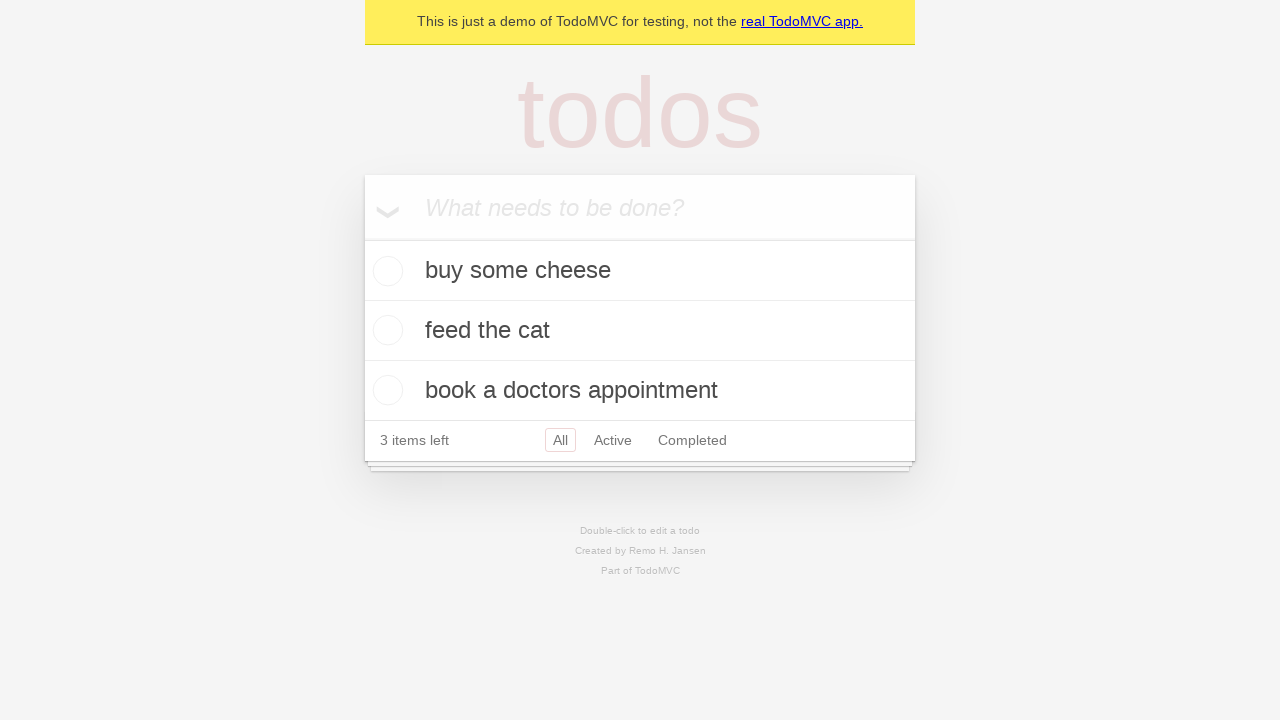

Double-clicked second todo to enter edit mode at (640, 331) on internal:testid=[data-testid="todo-item"s] >> nth=1
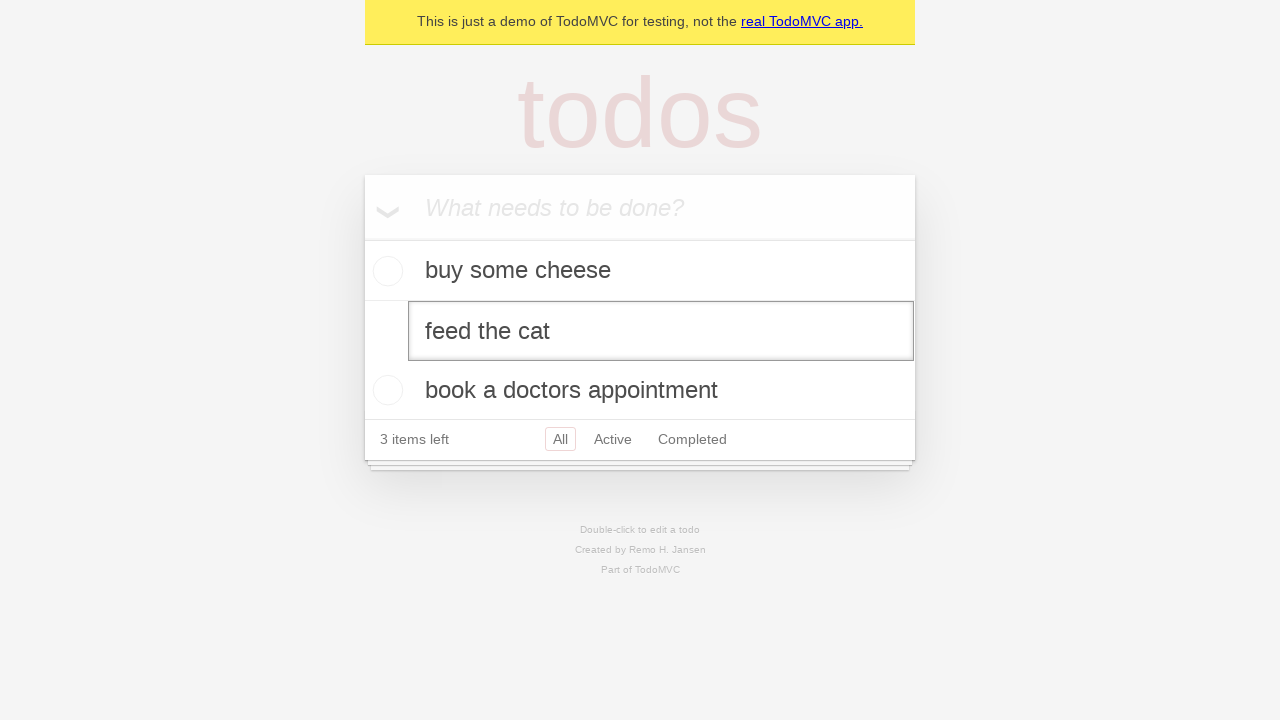

Filled edit field with new text 'buy some sausages' on internal:testid=[data-testid="todo-item"s] >> nth=1 >> internal:role=textbox[nam
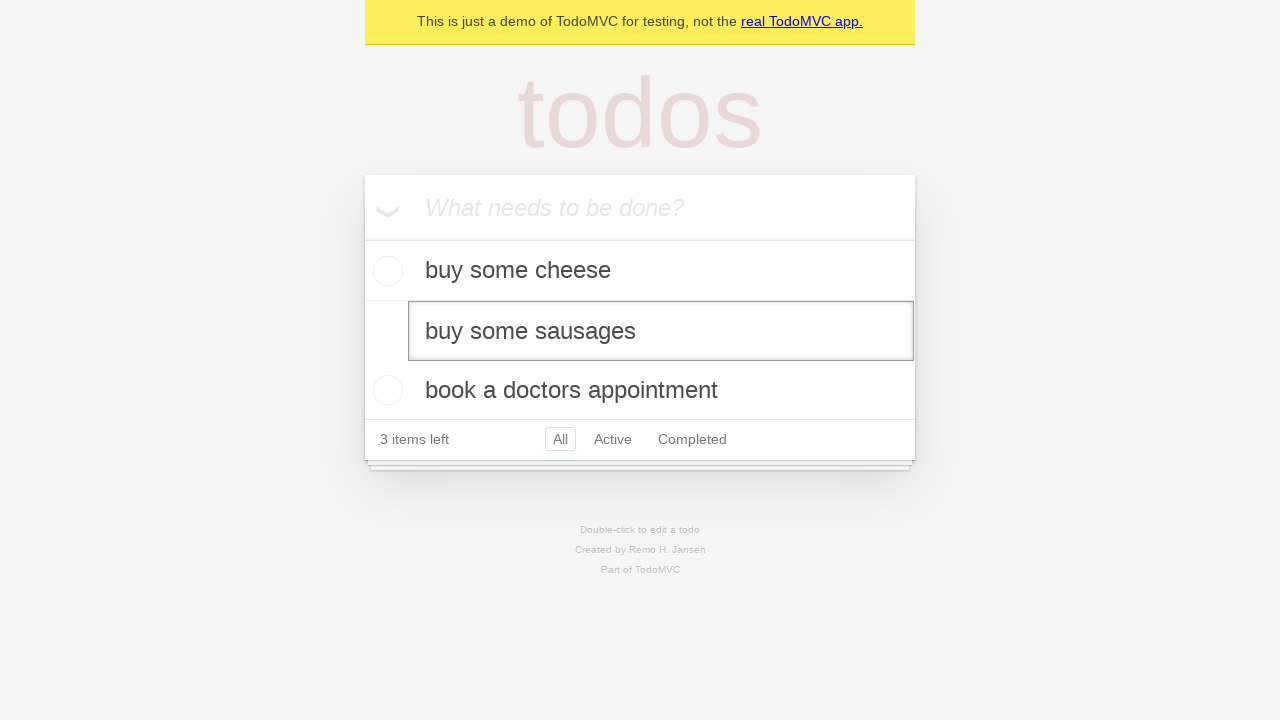

Pressed Escape to cancel edit on internal:testid=[data-testid="todo-item"s] >> nth=1 >> internal:role=textbox[nam
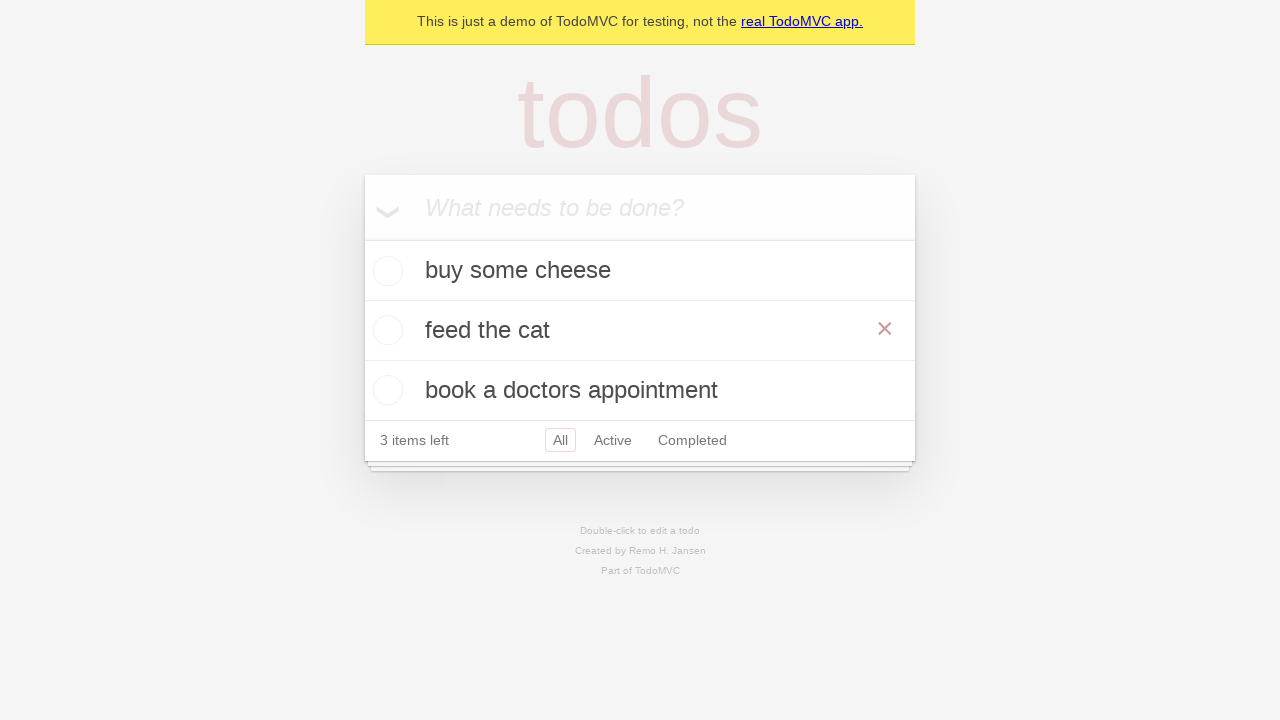

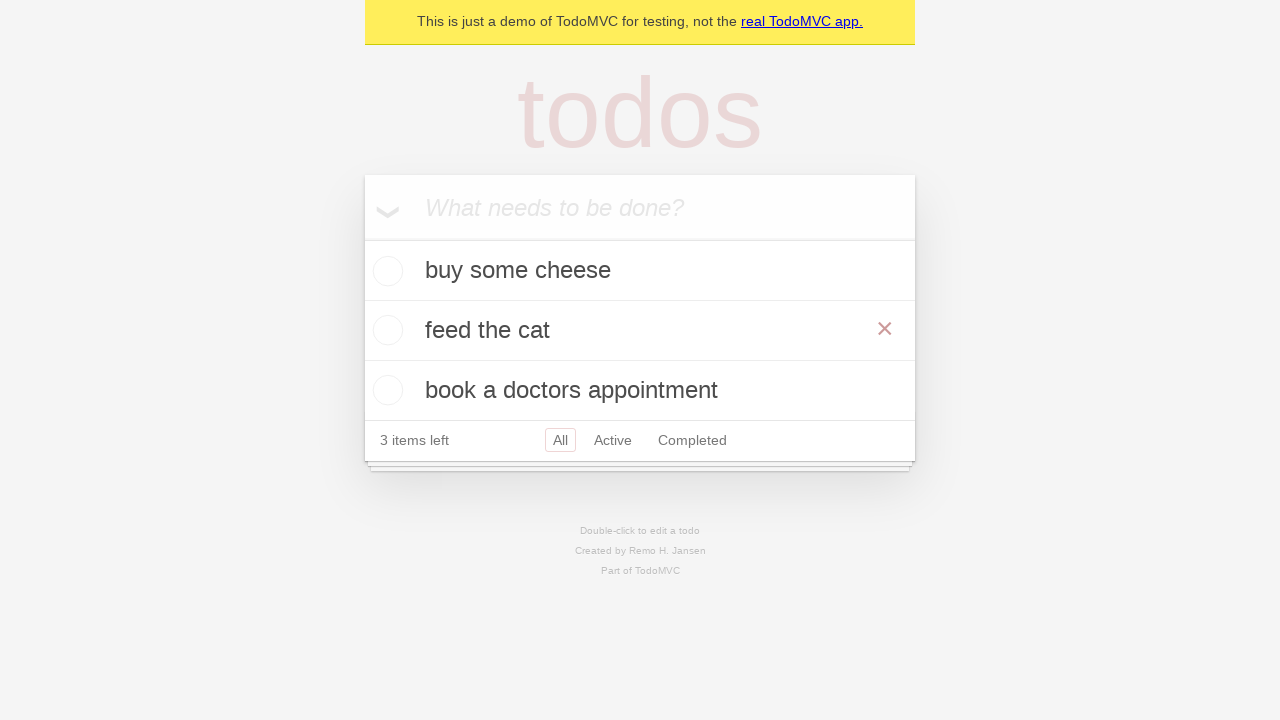